Tests double-click functionality by performing a double-click action on a button element

Starting URL: https://qa-practice.netlify.app/double-click

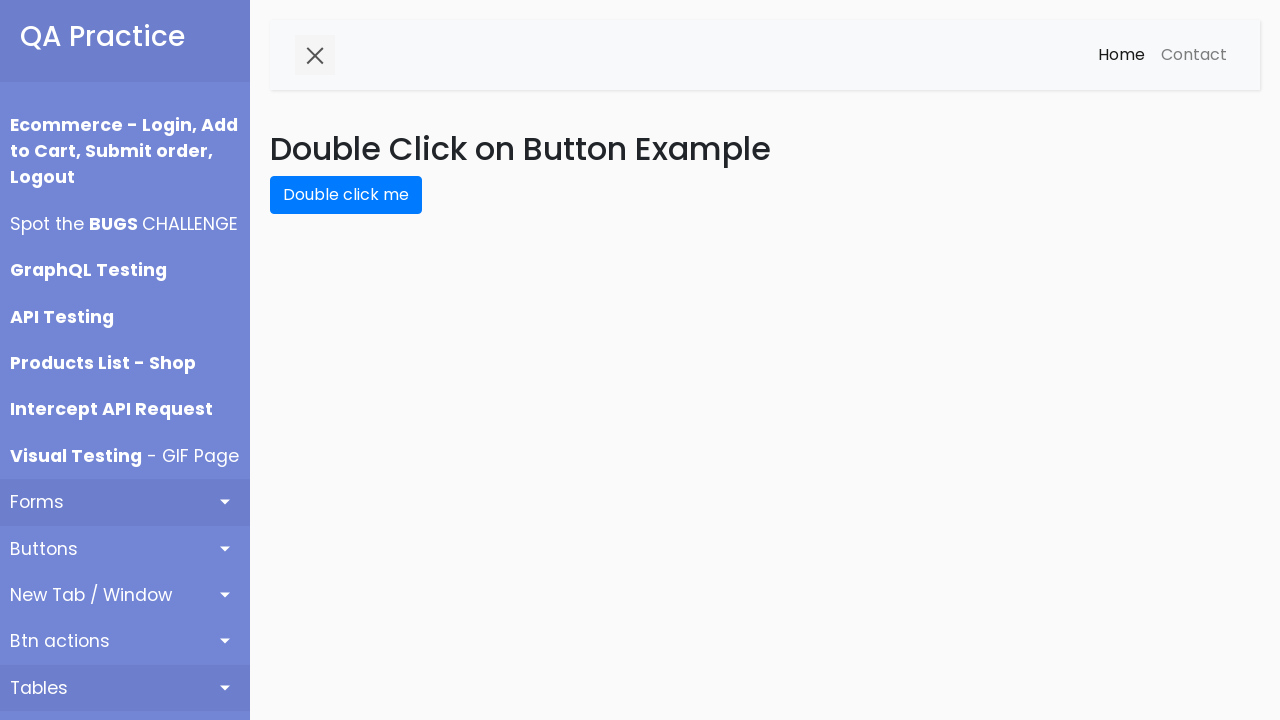

Double-clicked the 'Double click me' button at (346, 195) on xpath=//button[contains(.,'Double click me')]
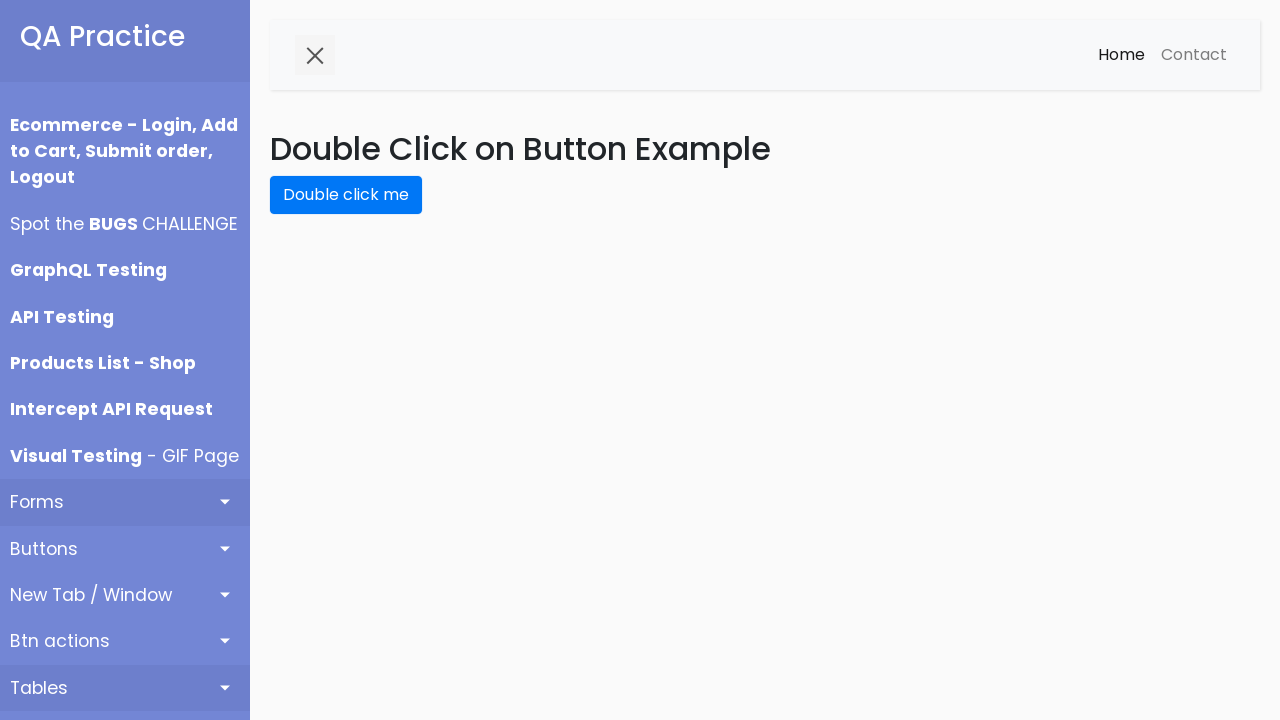

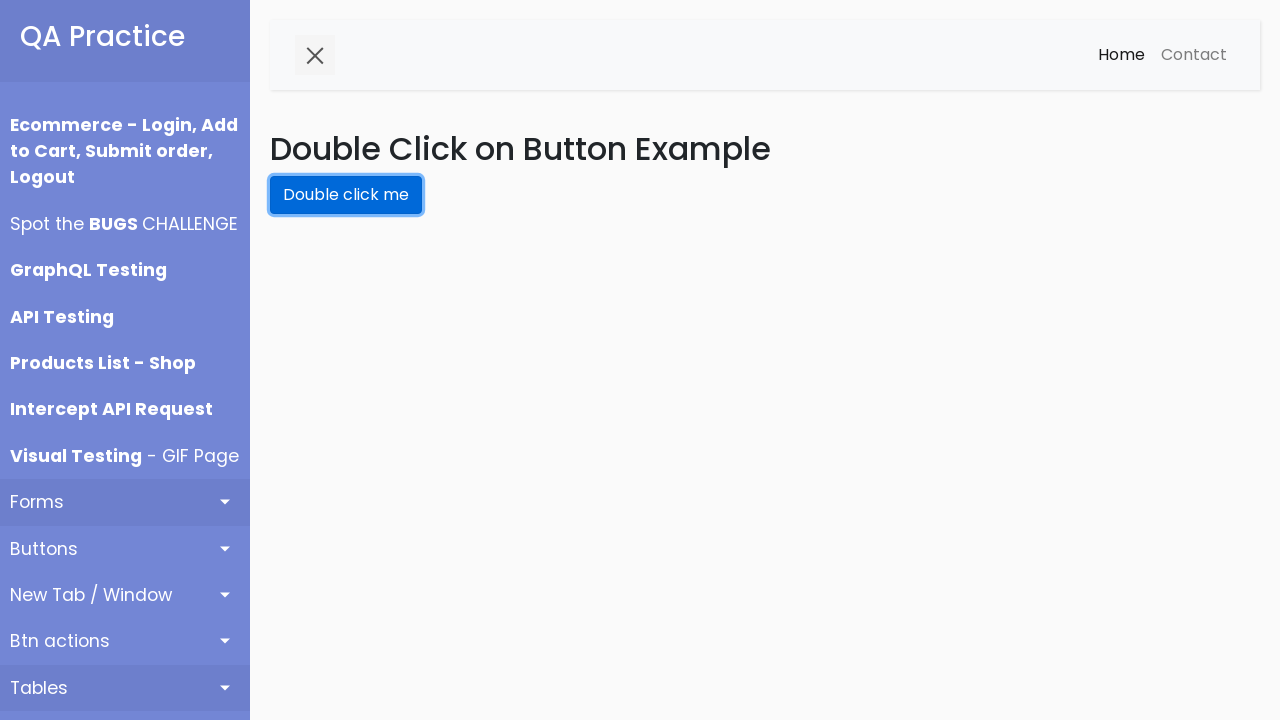